Opens the p900.com.ua website and waits for the page to load

Starting URL: http://p900.com.ua

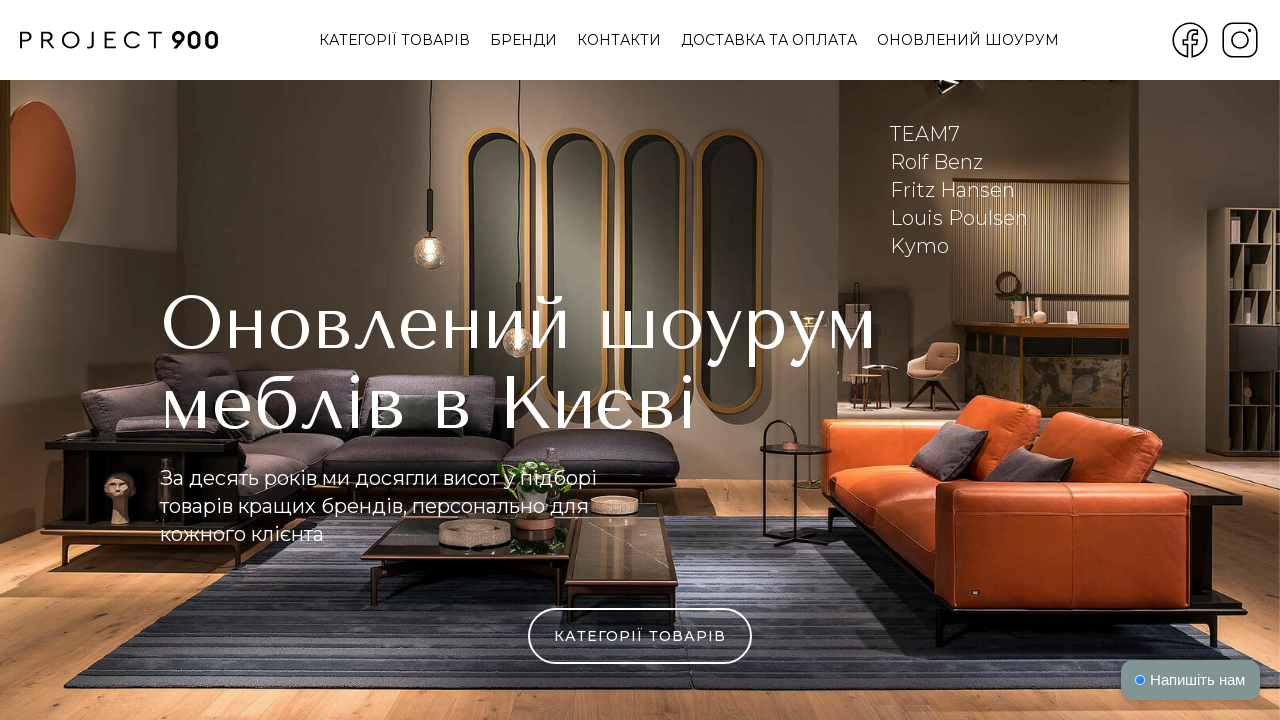

Navigated to p900.com.ua
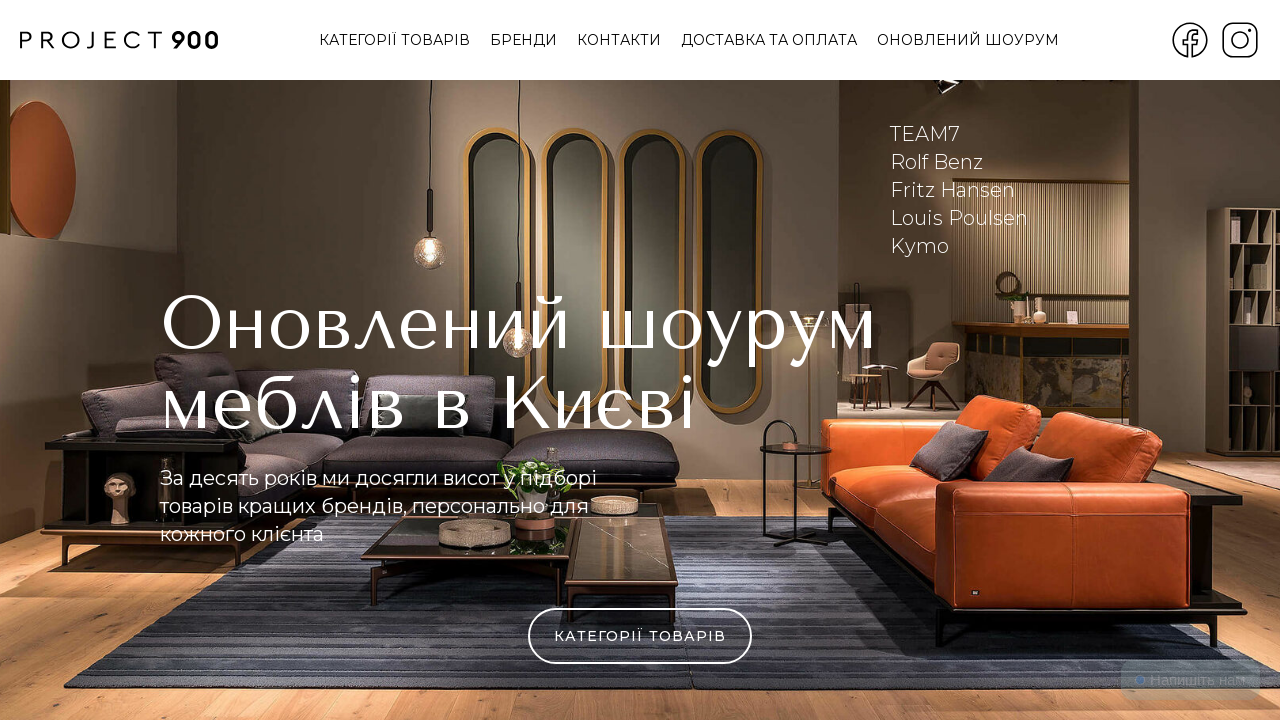

Page fully loaded with networkidle state
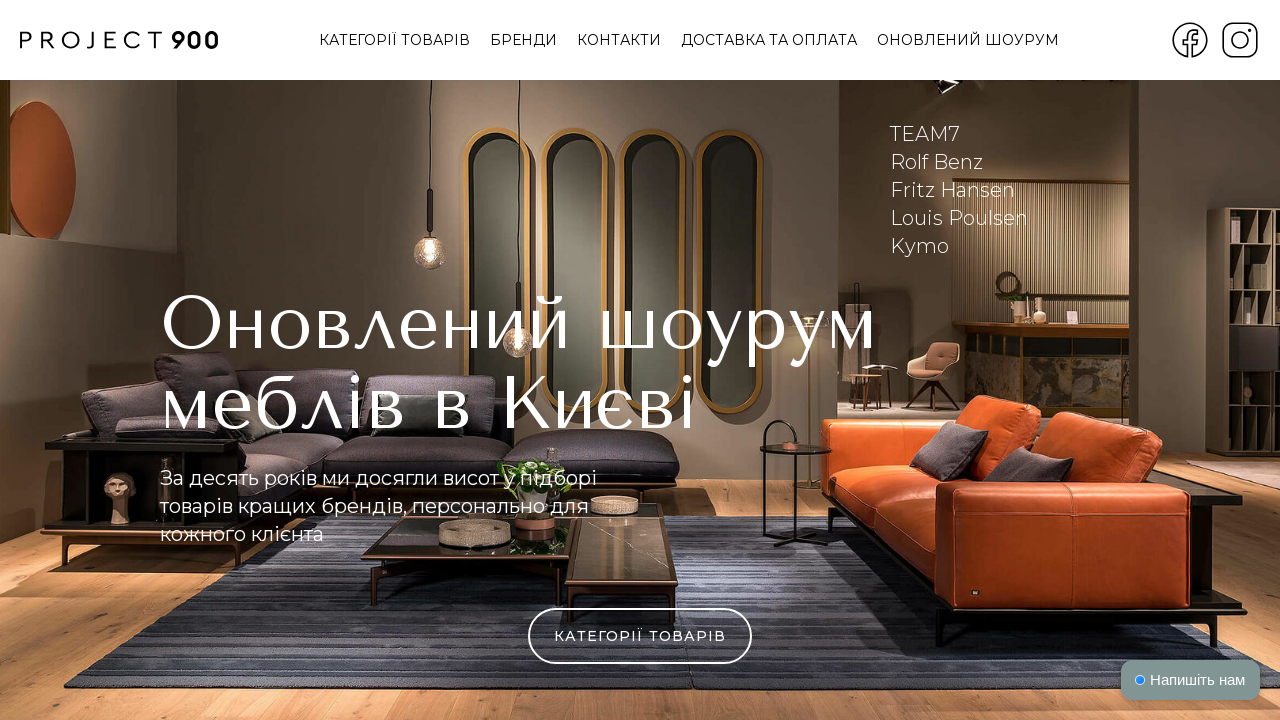

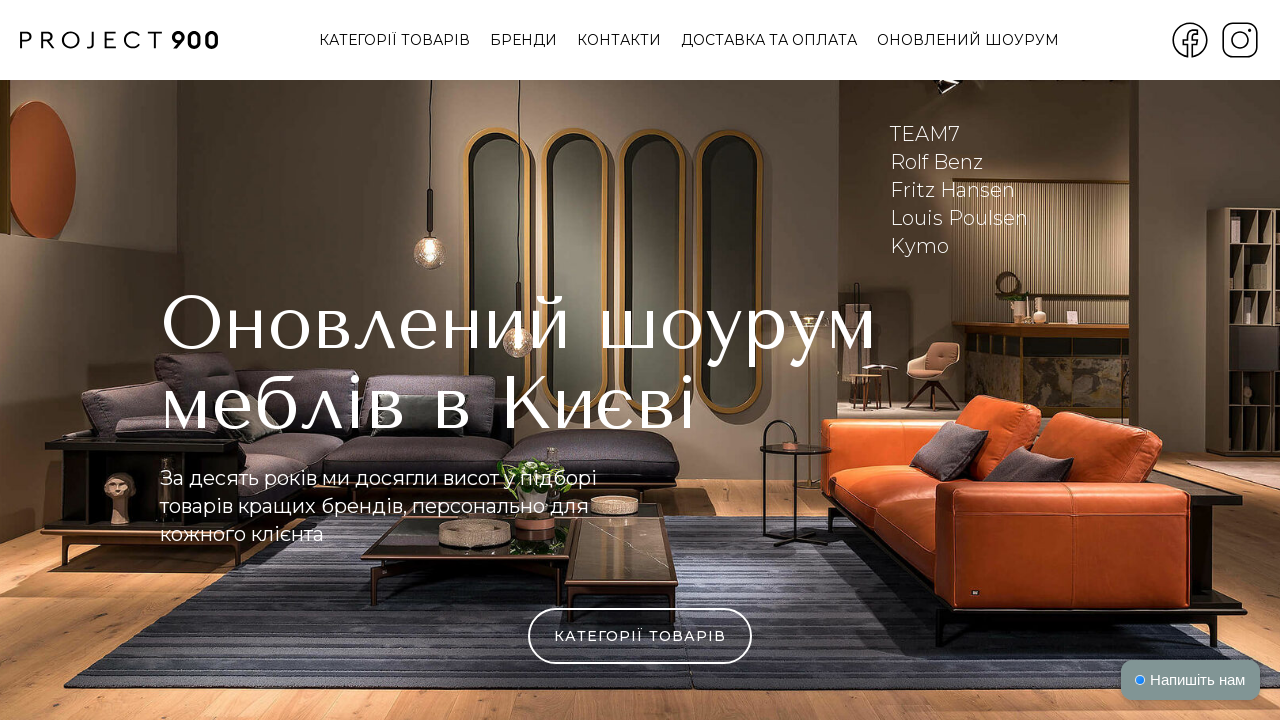